Tests a data types form by filling in personal information fields (leaving zip-code empty), submitting the form, and verifying that validation displays an error for the empty zip-code field while showing success for all other properly filled fields.

Starting URL: https://bonigarcia.dev/selenium-webdriver-java/data-types.html

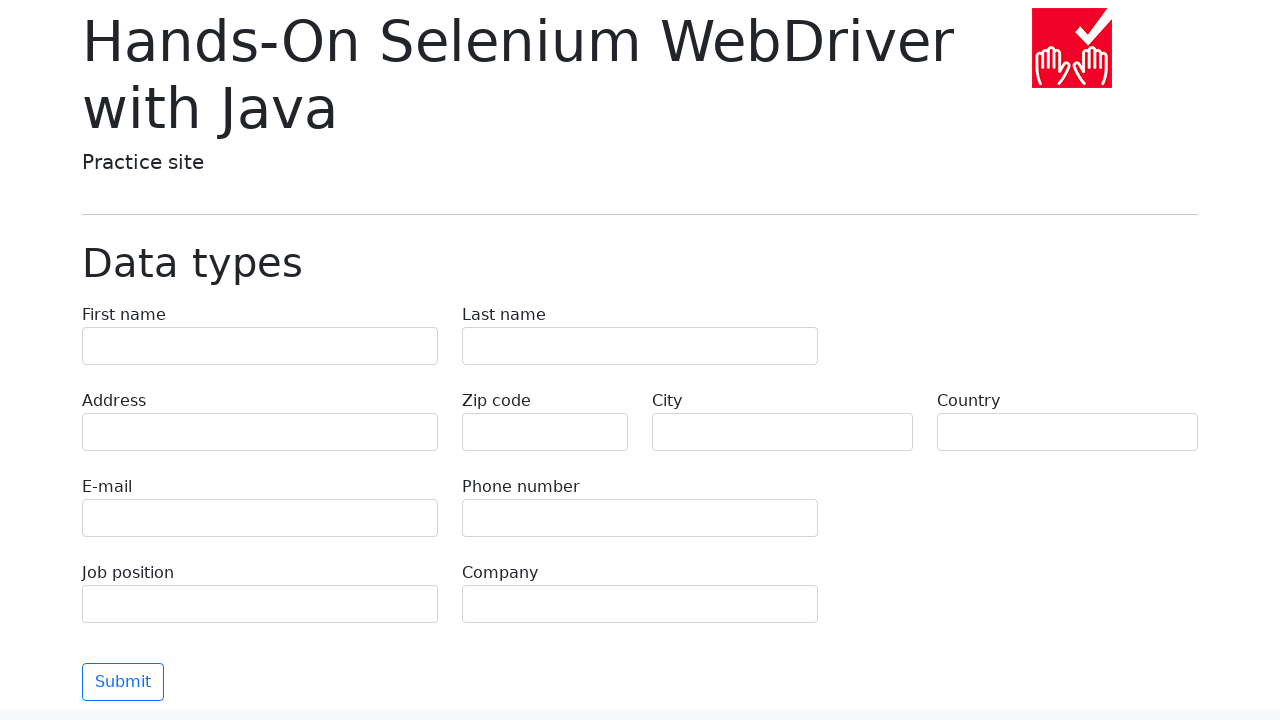

Filled first name field with 'Иван' on .form-control[name="first-name"]
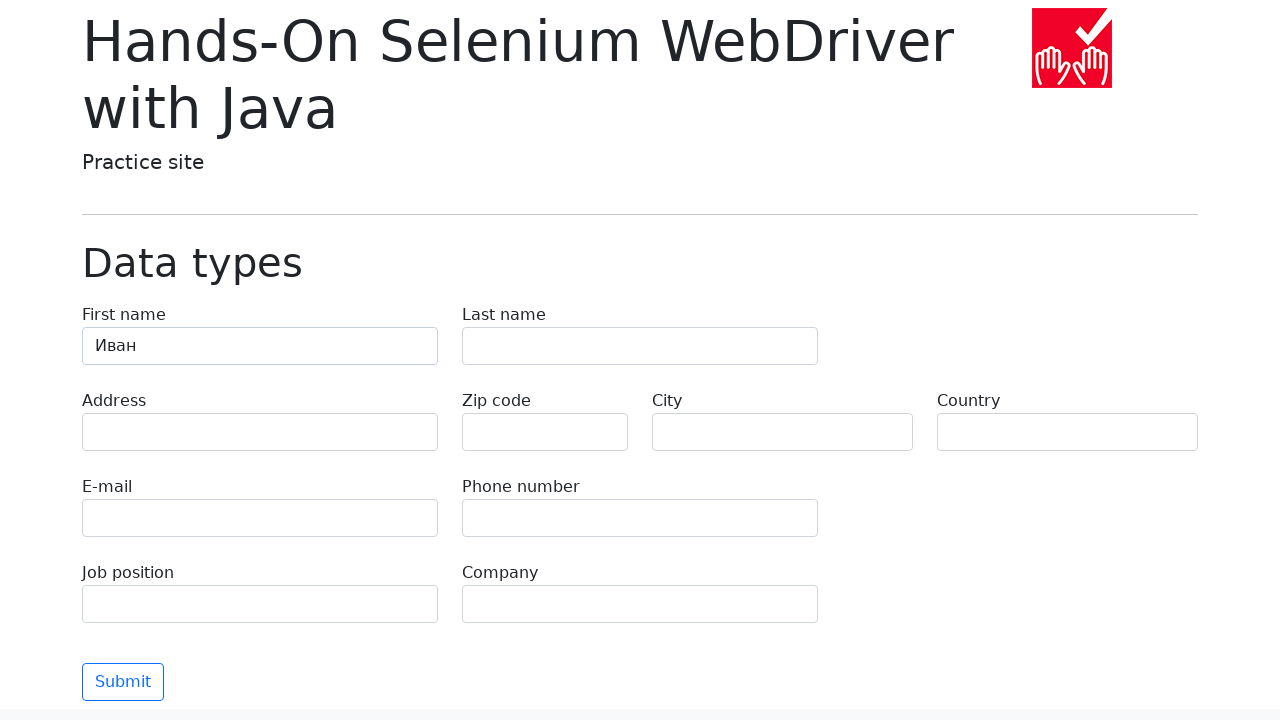

Filled last name field with 'Петров' on [name="last-name"]
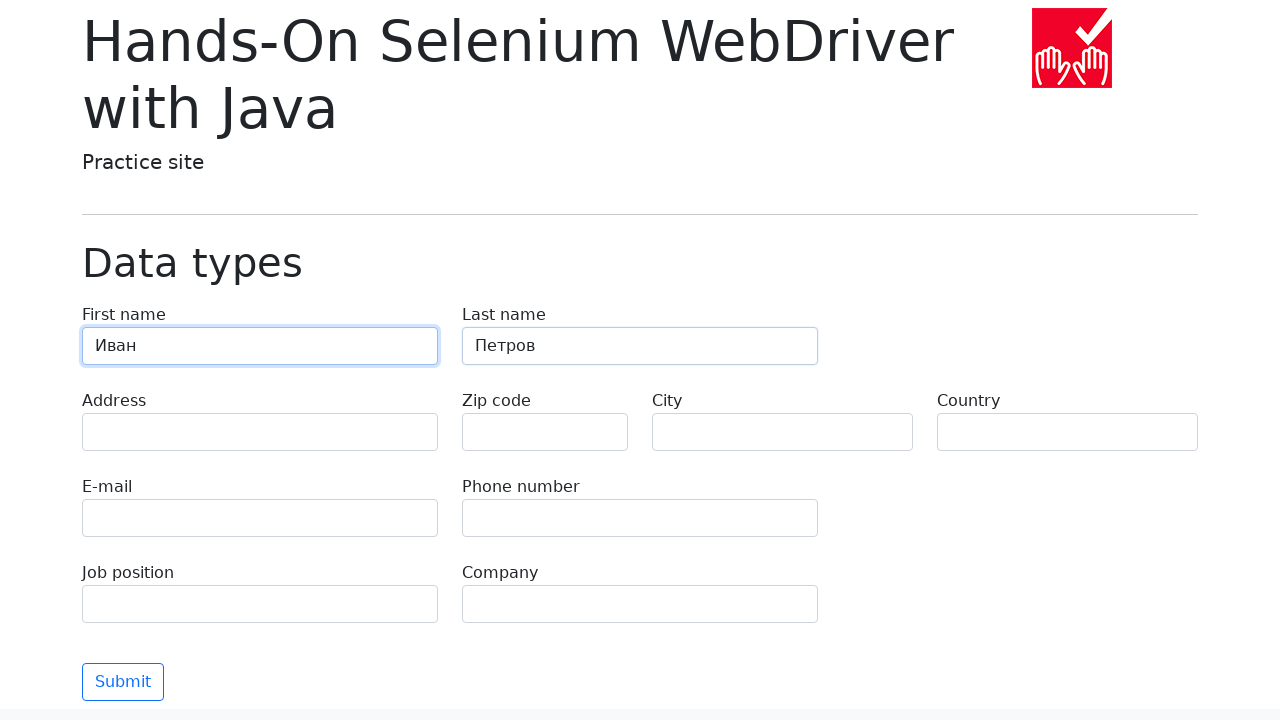

Filled address field with 'Ленина, 55-3' on .form-control[name="address"]
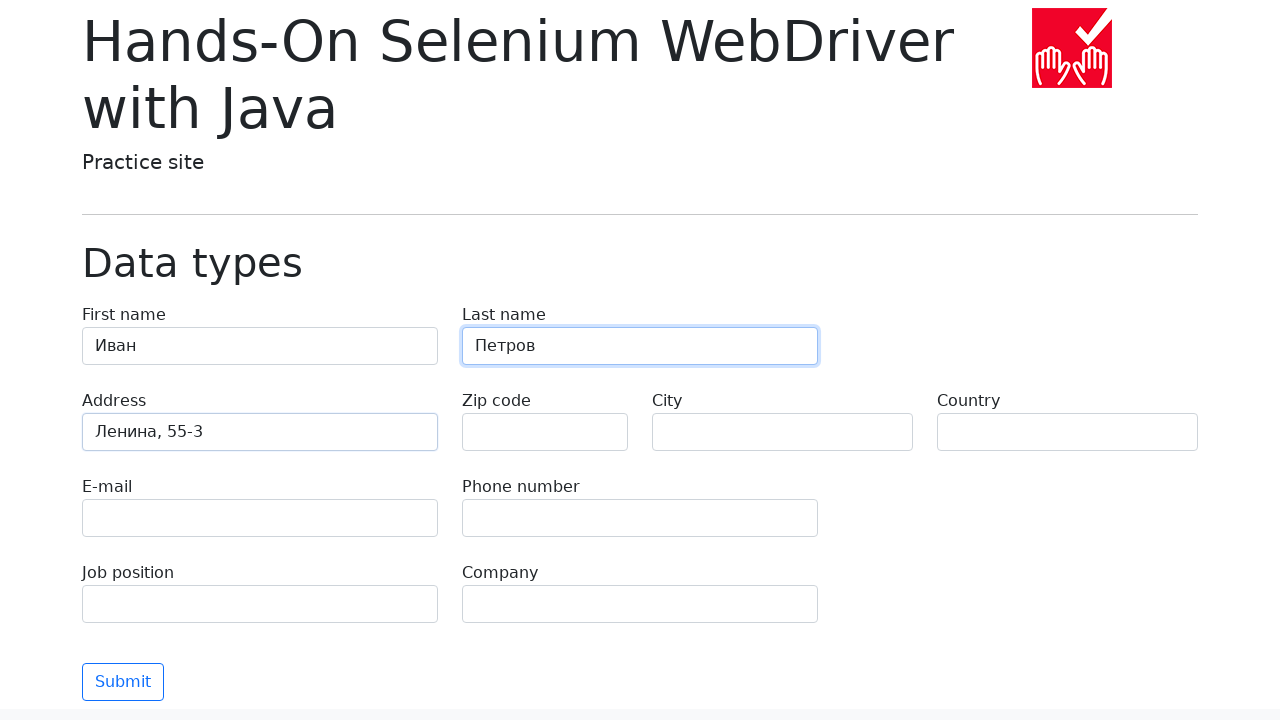

Filled email field with 'test@skypro.com' on .form-control[name="e-mail"]
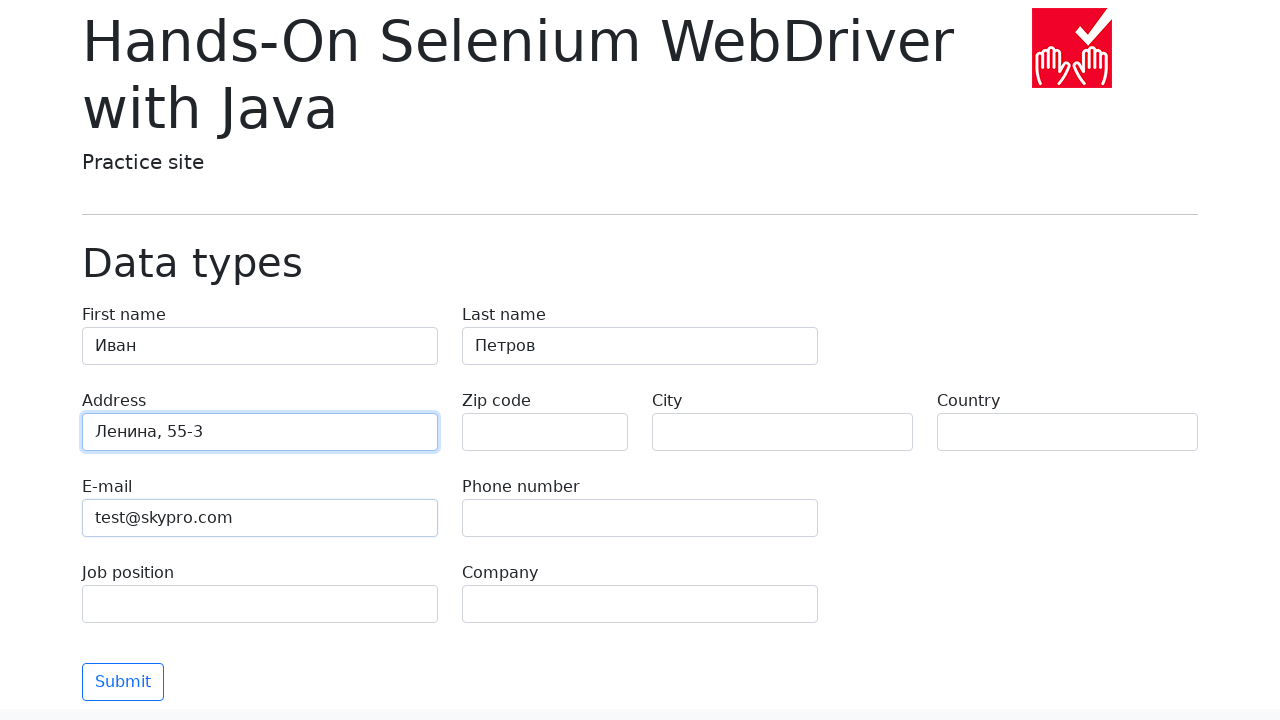

Filled phone field with '+7985899998787' on .form-control[name="phone"]
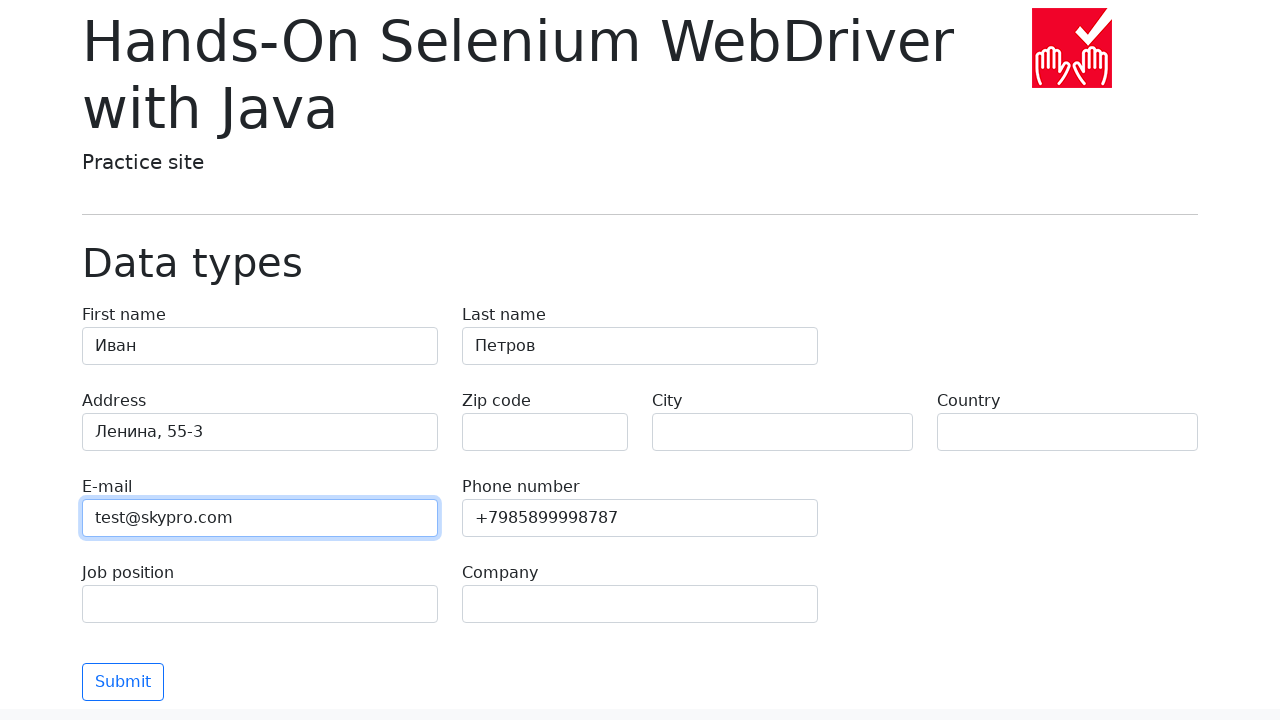

Left zip-code field empty to trigger validation error on .form-control[name="zip-code"]
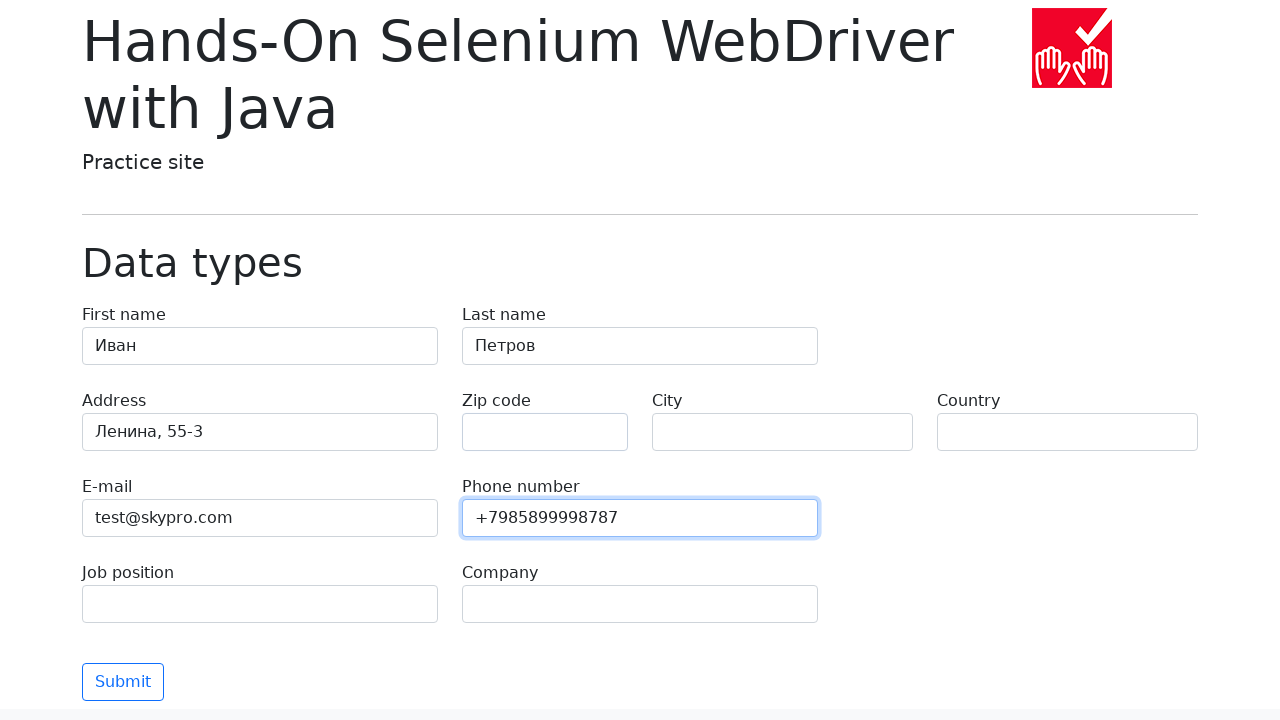

Filled city field with 'Москва' on .form-control[name="city"]
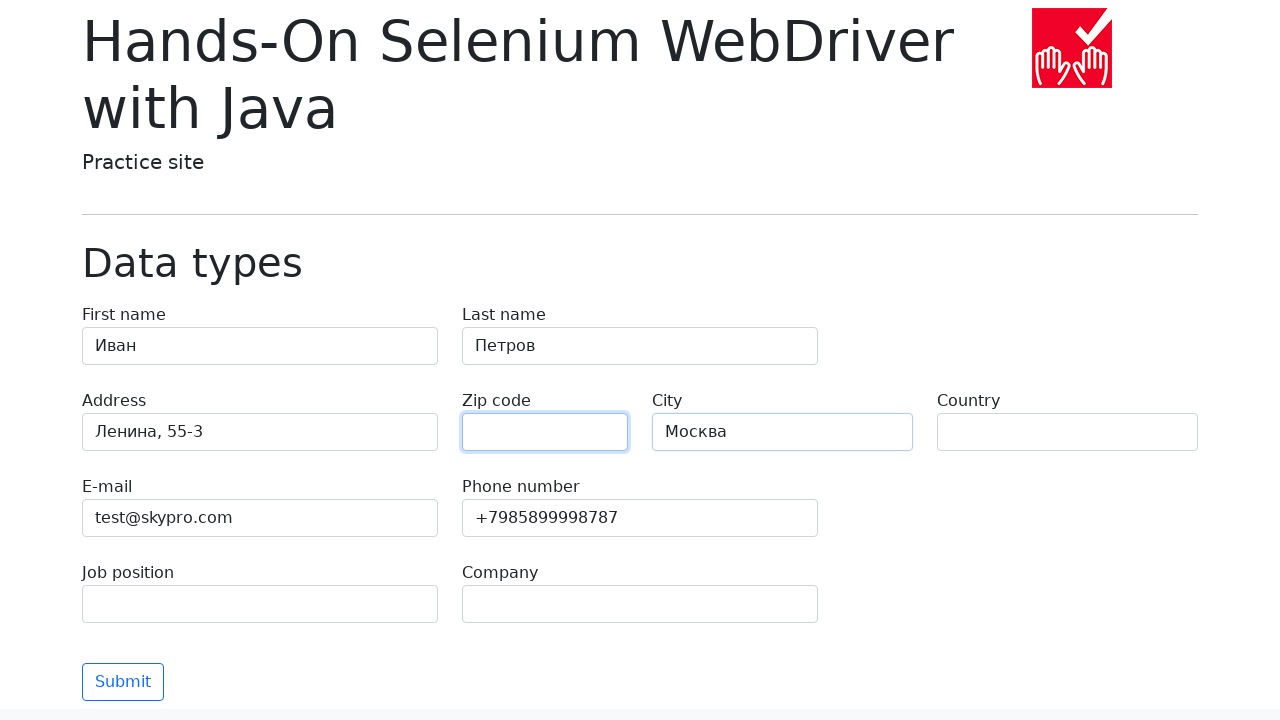

Filled country field with 'Россия' on .form-control[name="country"]
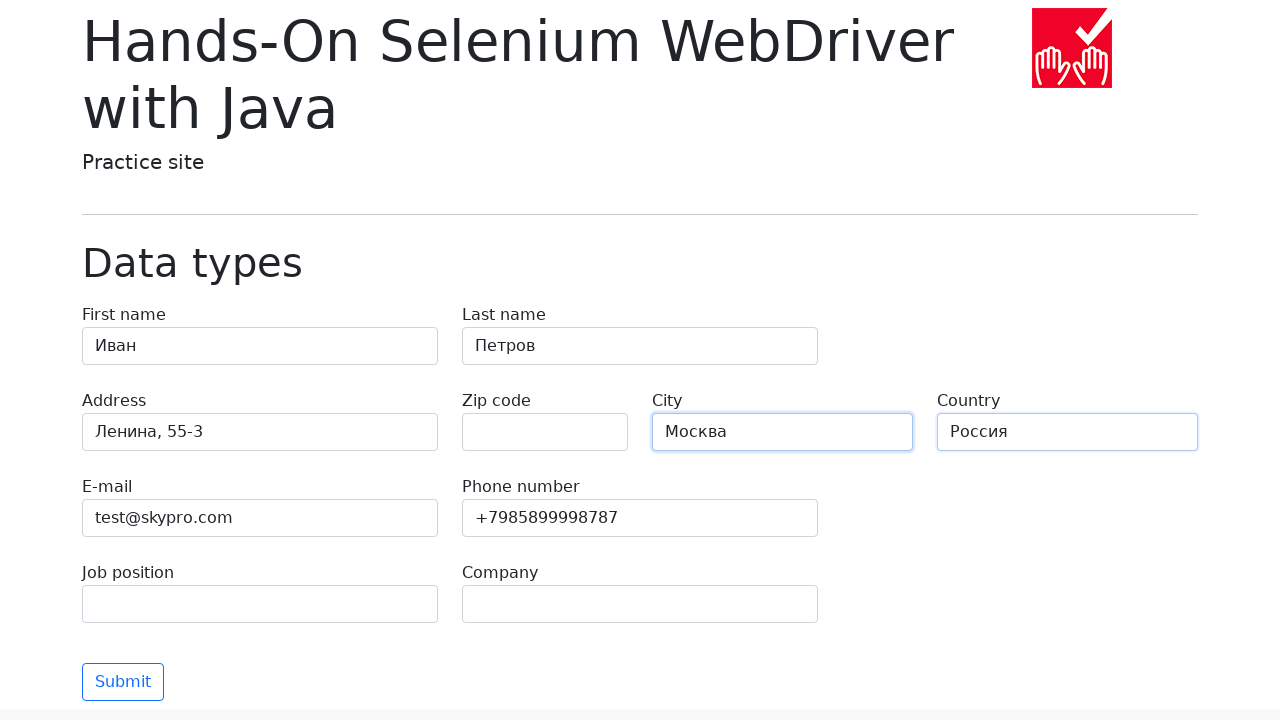

Filled job position field with 'QA' on .form-control[name="job-position"]
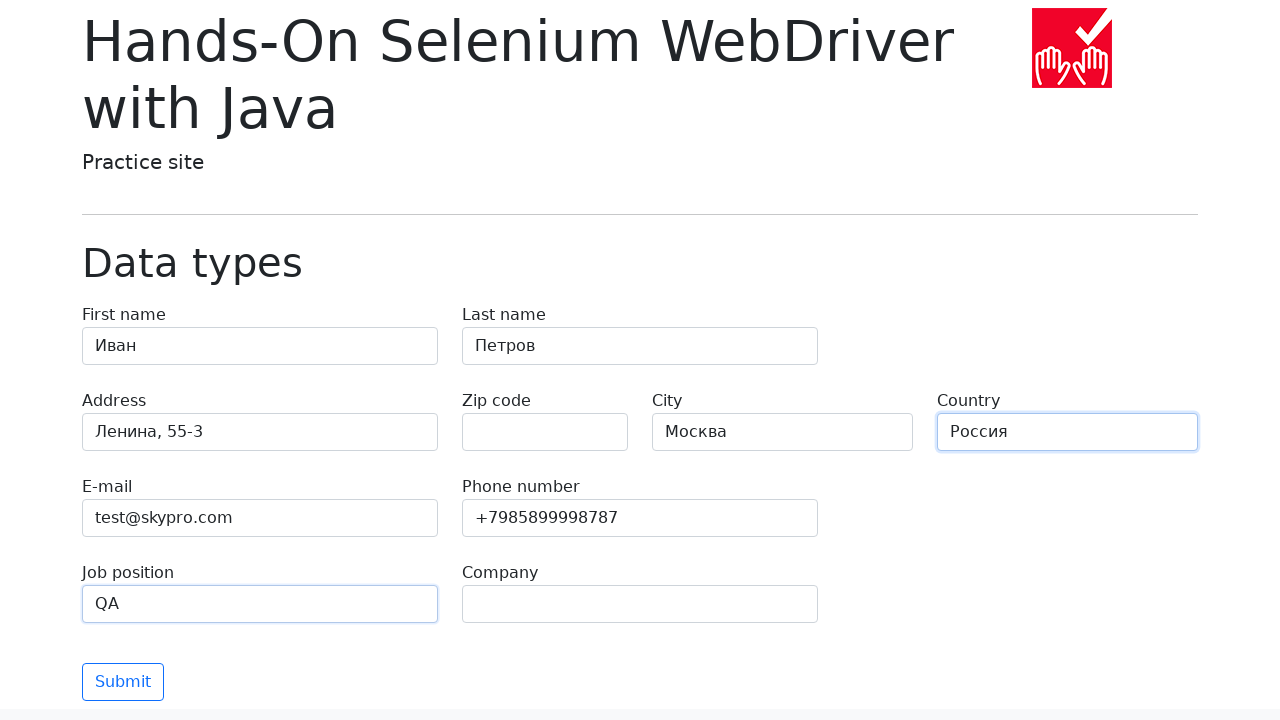

Filled company field with 'SkyPro' on .form-control[name="company"]
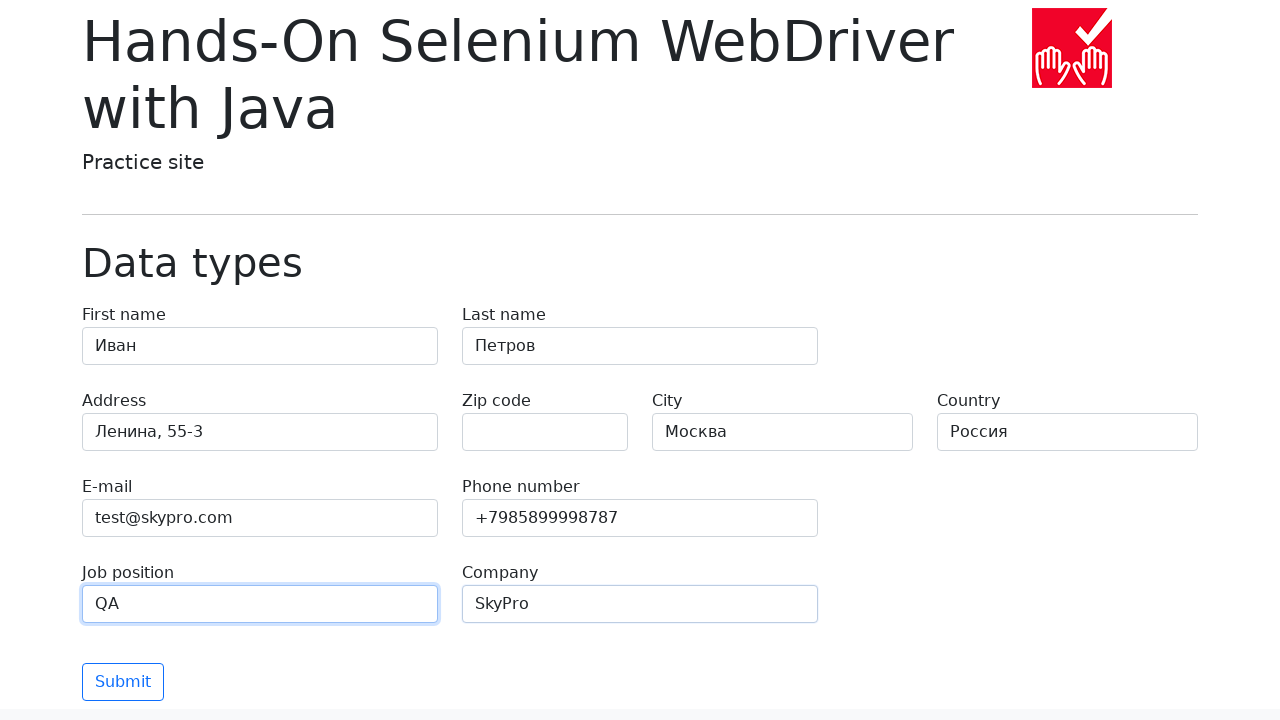

Clicked submit button to submit the form at (123, 682) on .btn.btn-outline-primary.mt-3
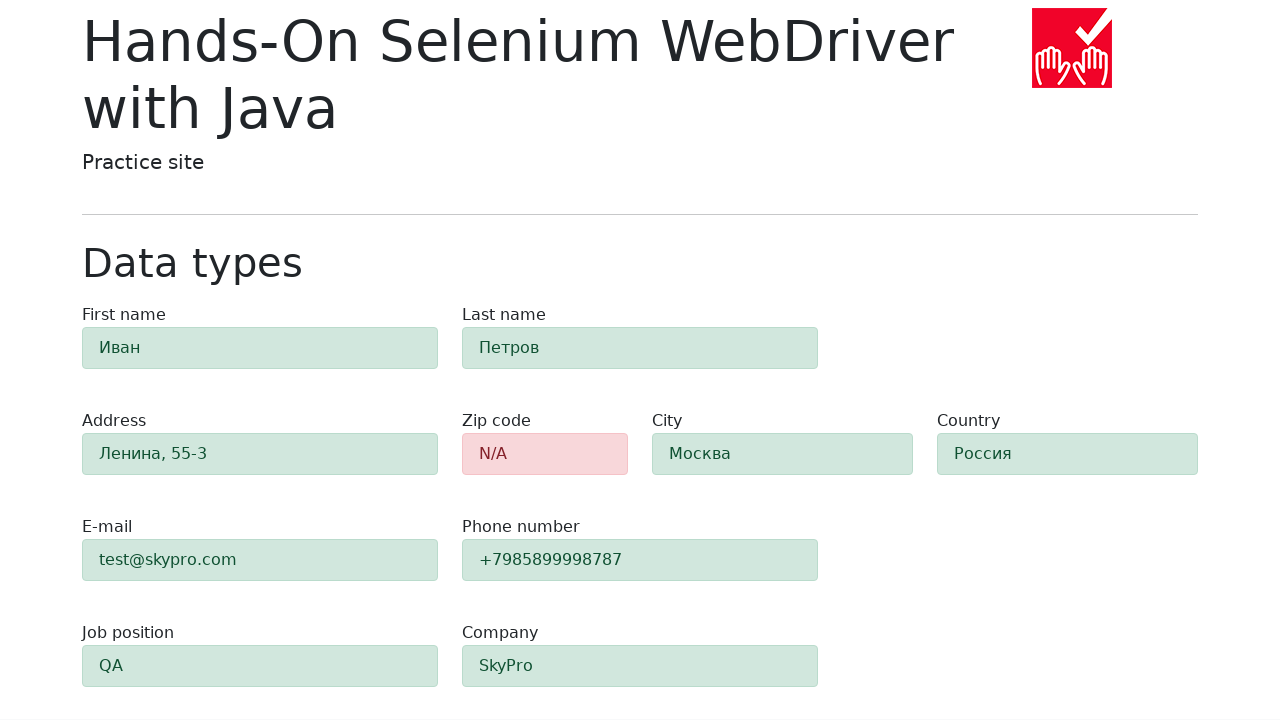

Retrieved zip-code field class attribute
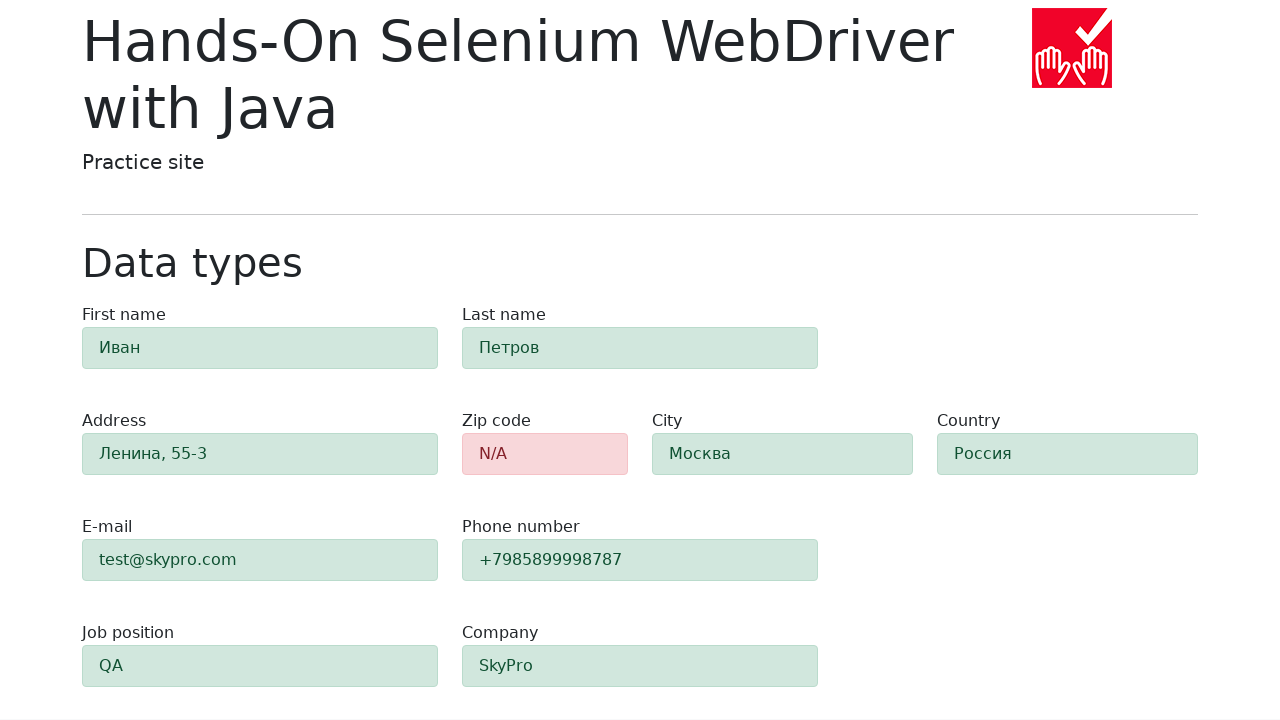

Verified zip-code field shows alert-danger validation error
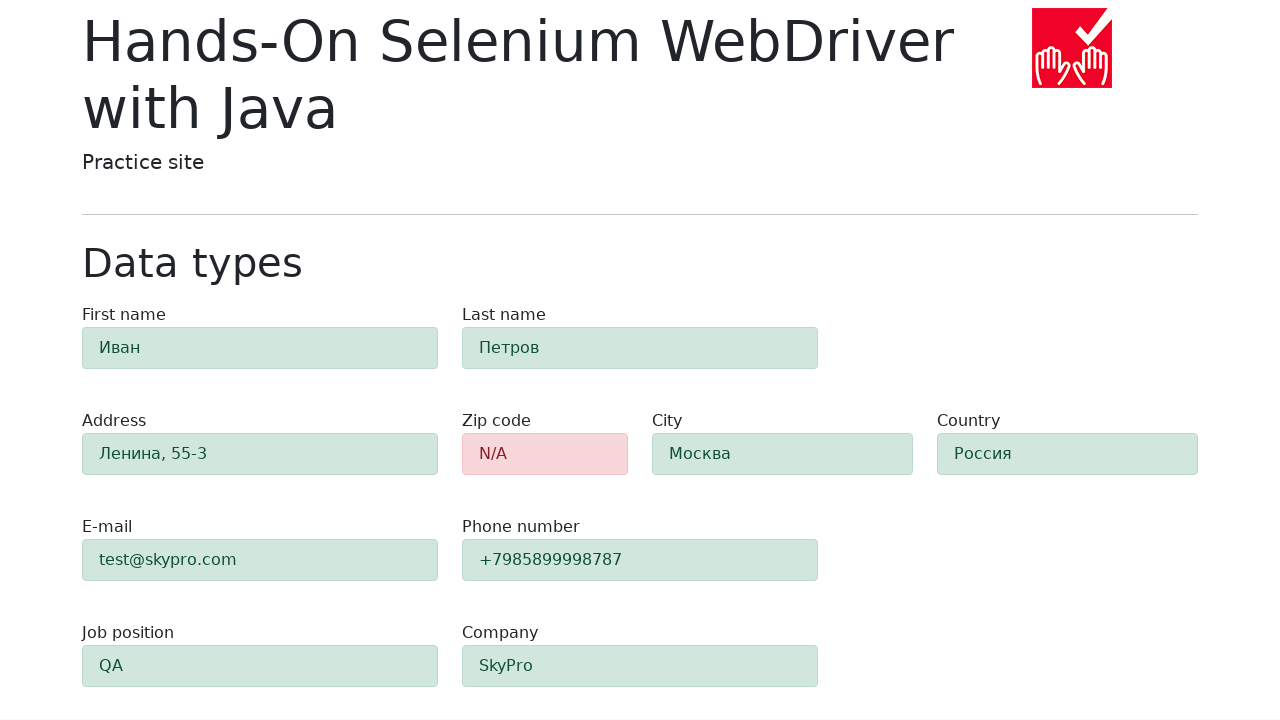

Verified first-name field shows success validation
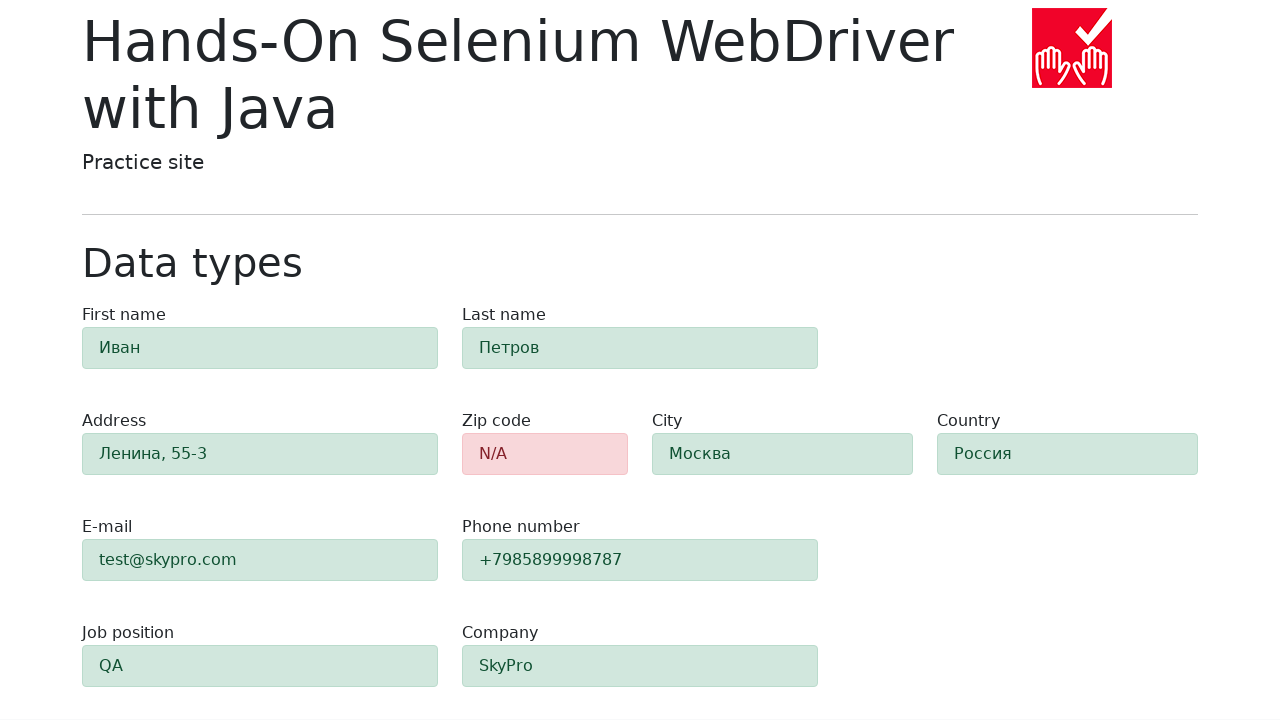

Verified last-name field shows success validation
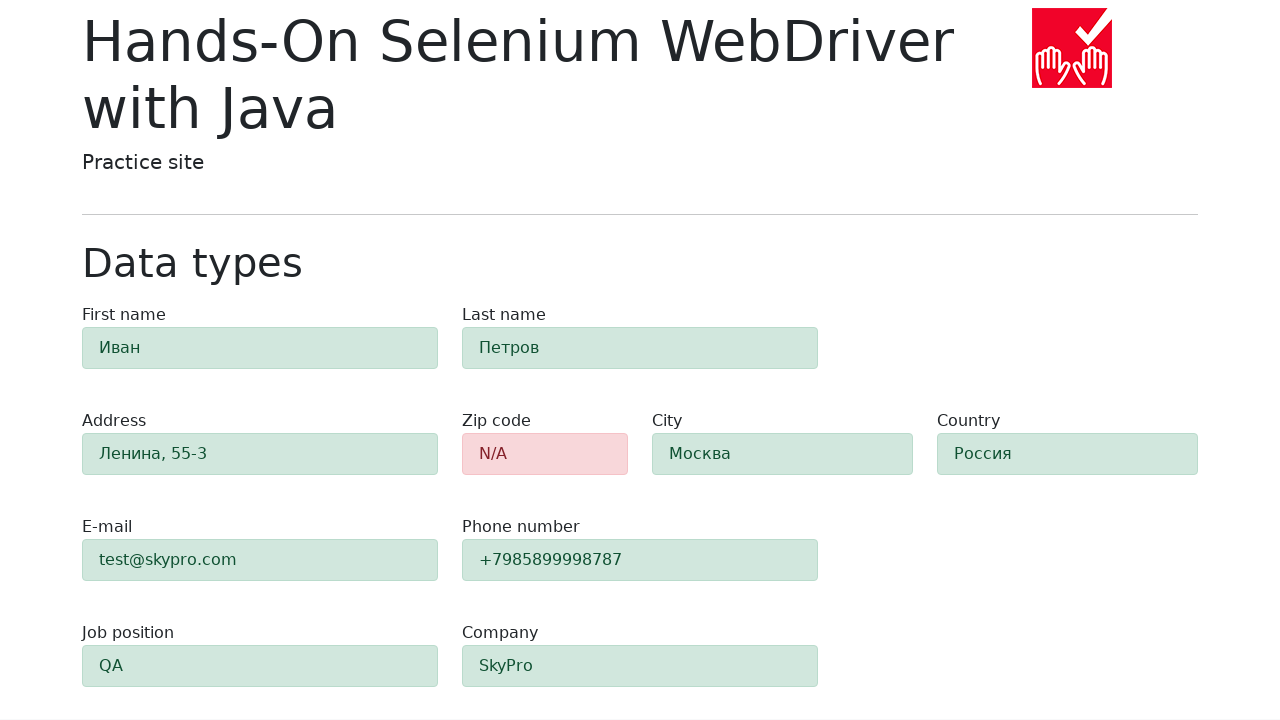

Verified address field shows success validation
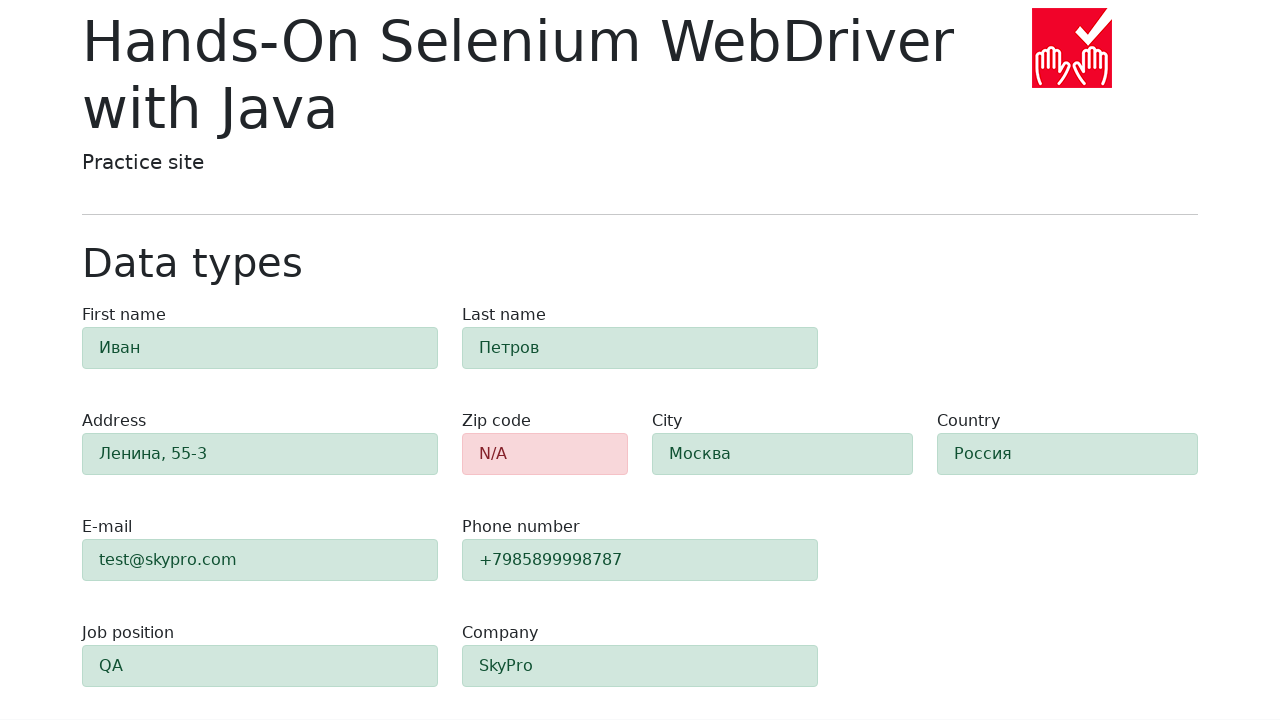

Verified e-mail field shows success validation
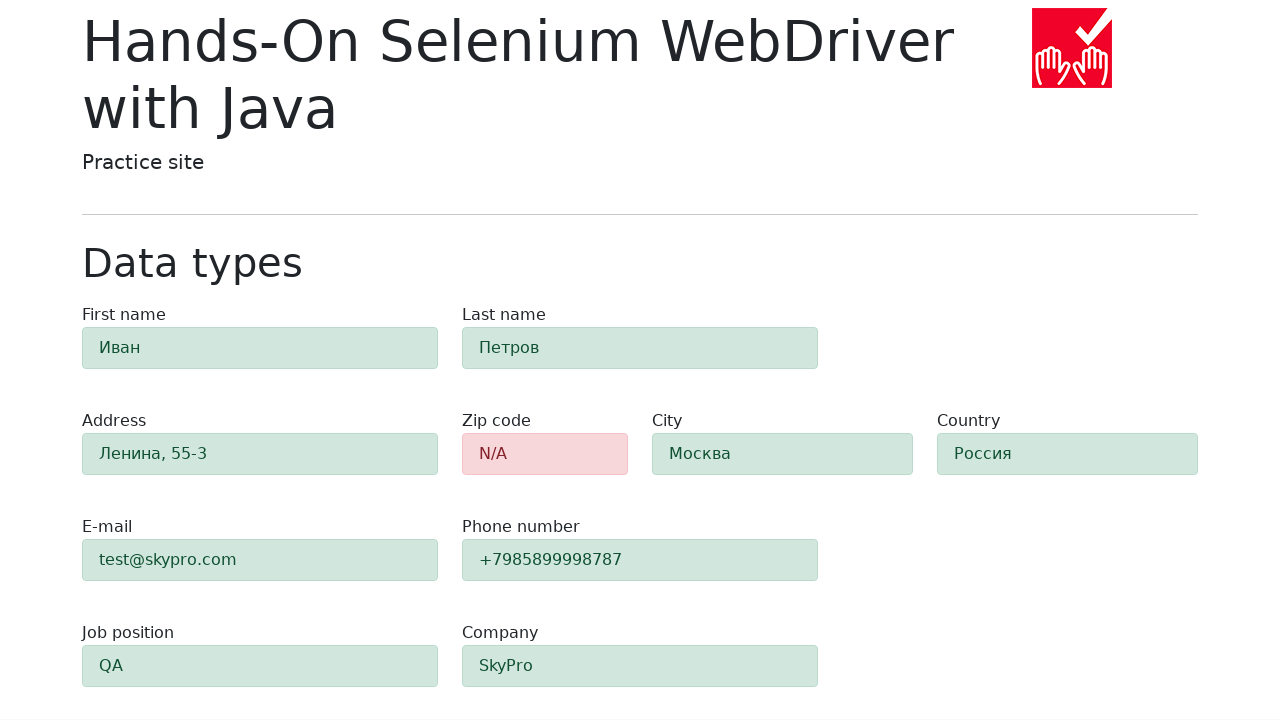

Verified phone field shows success validation
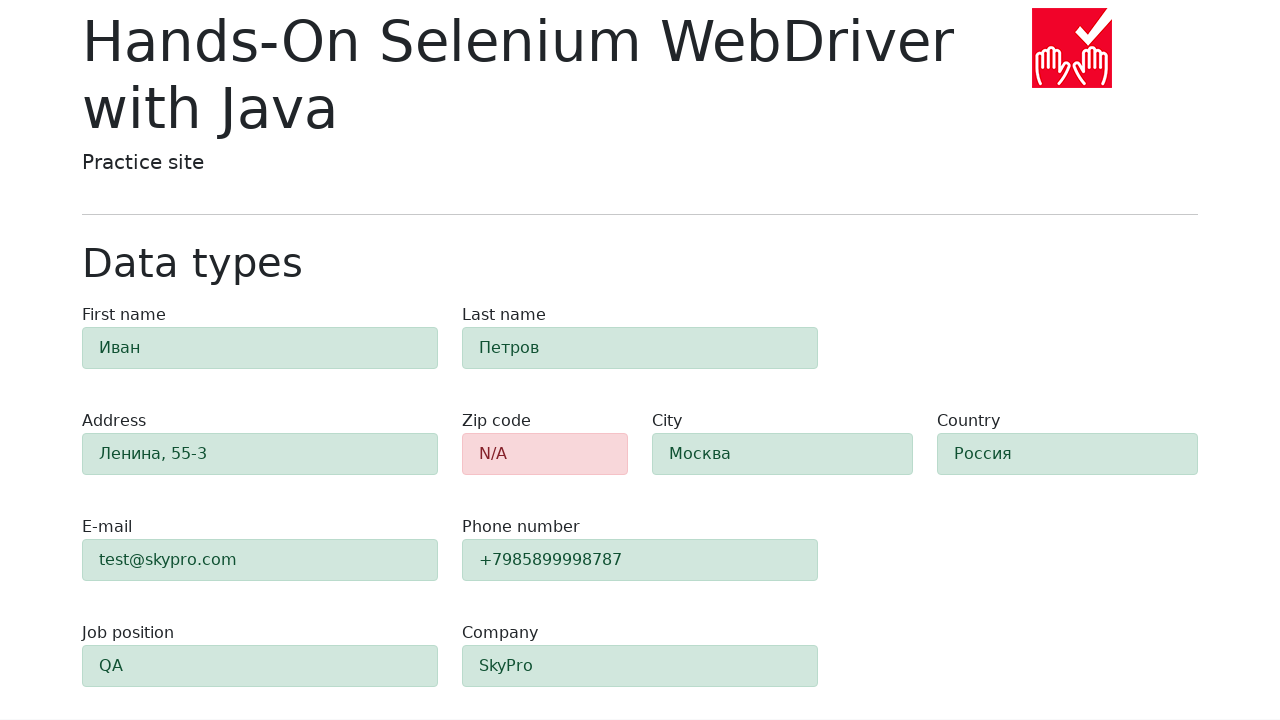

Verified city field shows success validation
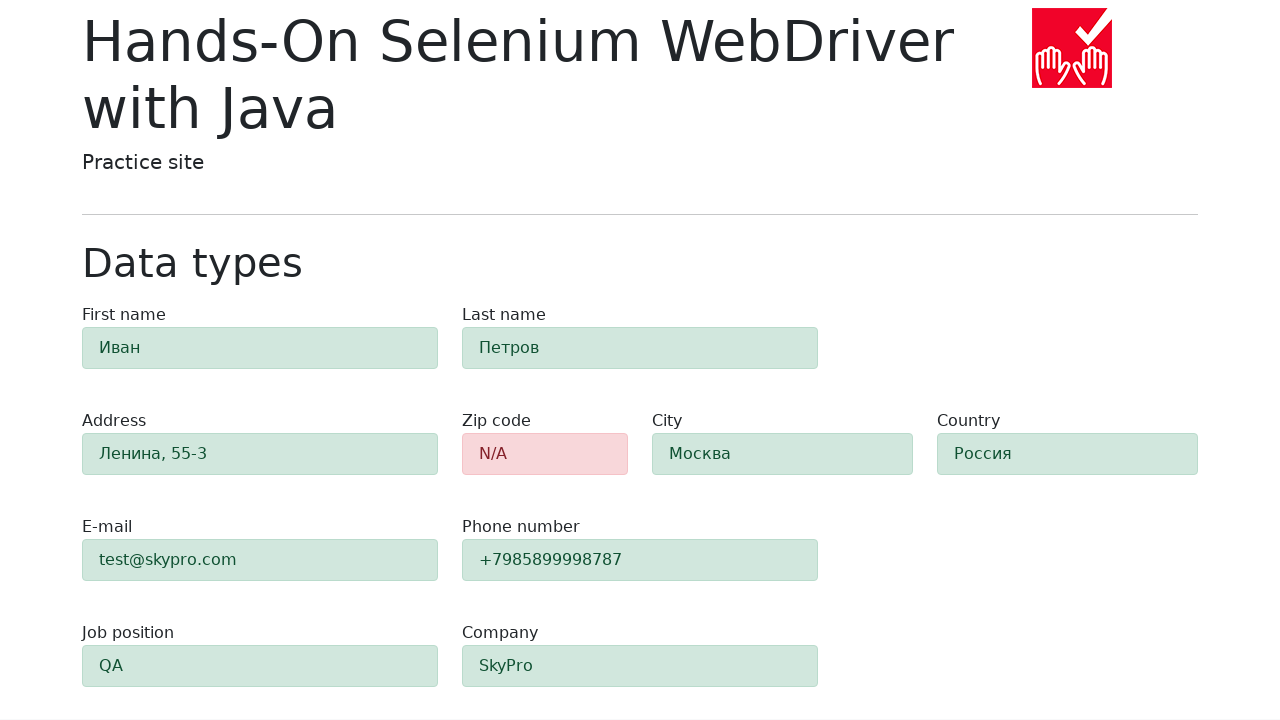

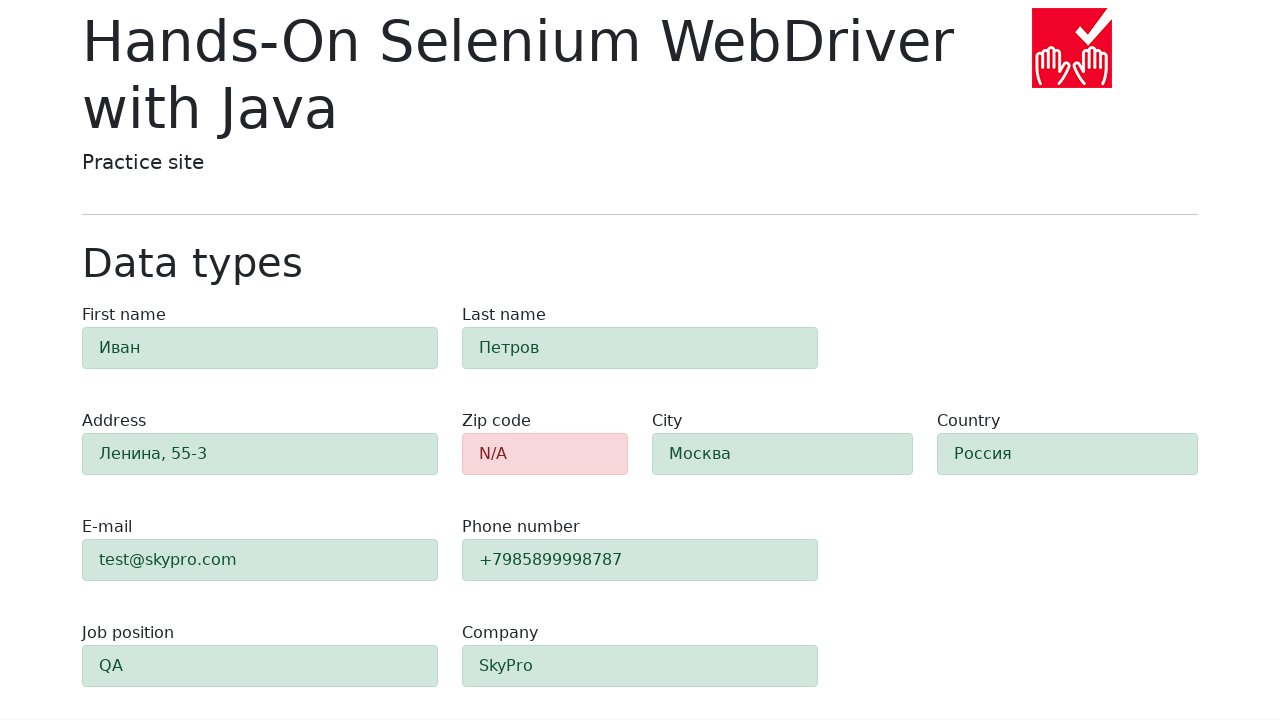